Navigates to morph.io and verifies that the banner heading element is present on the page

Starting URL: https://morph.io/

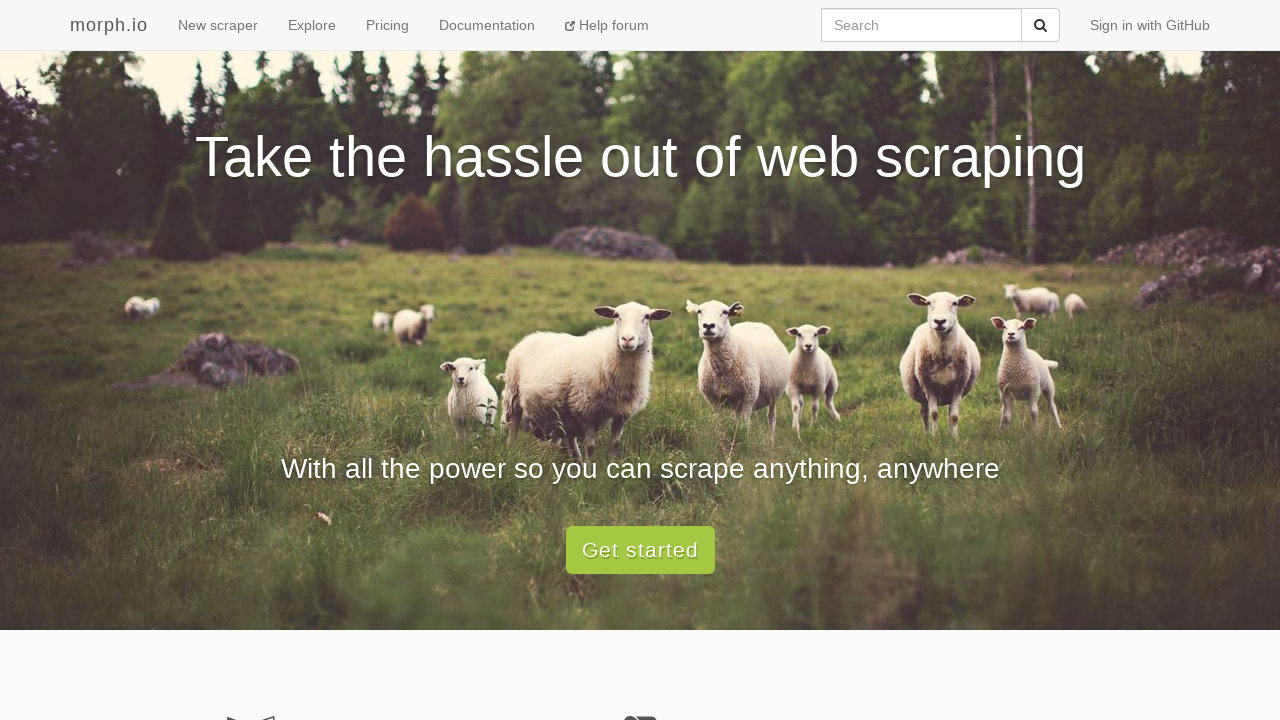

Navigated to https://morph.io/
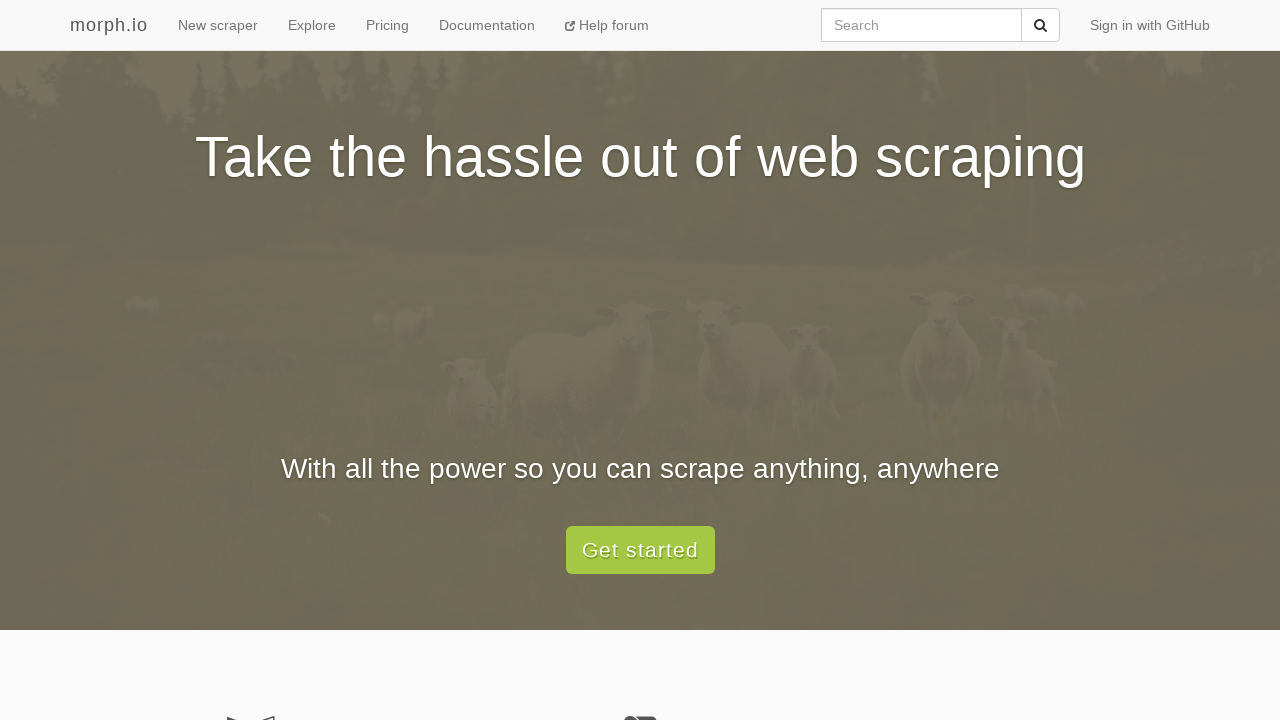

Banner heading element (#banner h2) is present on the page
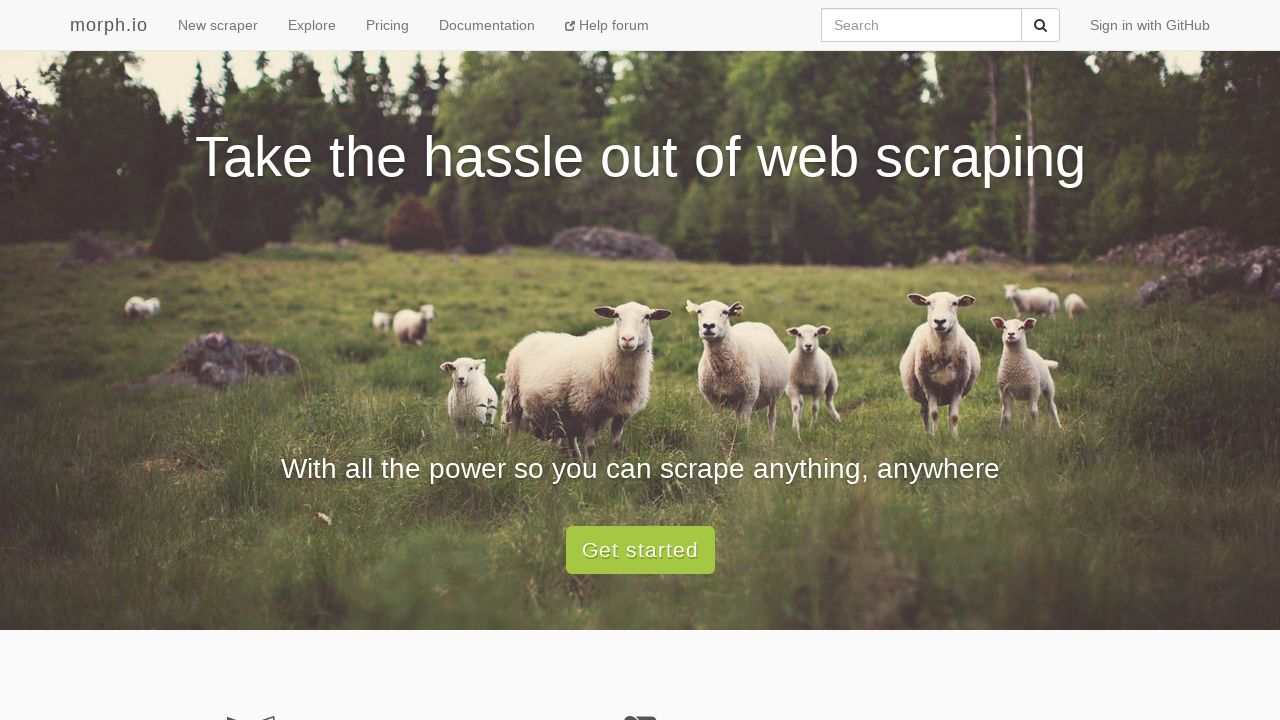

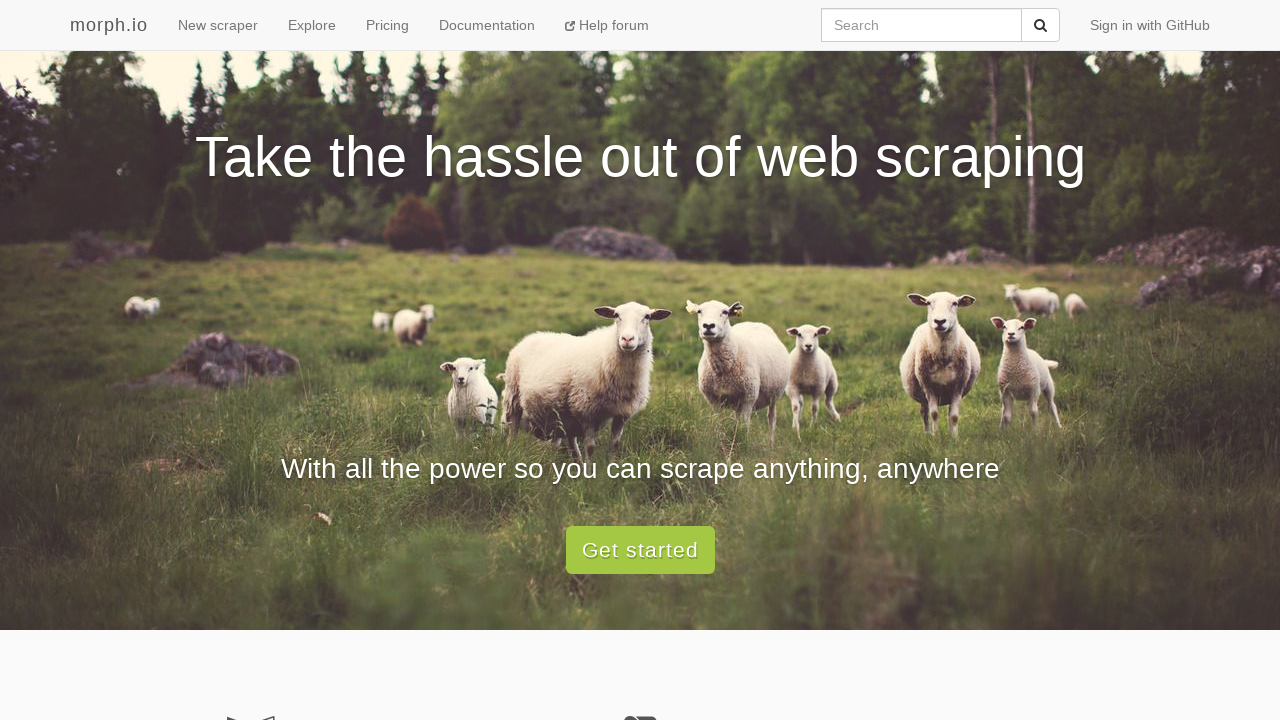